Tests confirmation alert handling by clicking a button, dismissing the confirmation dialog, and verifying the result

Starting URL: https://demoqa.com/alerts

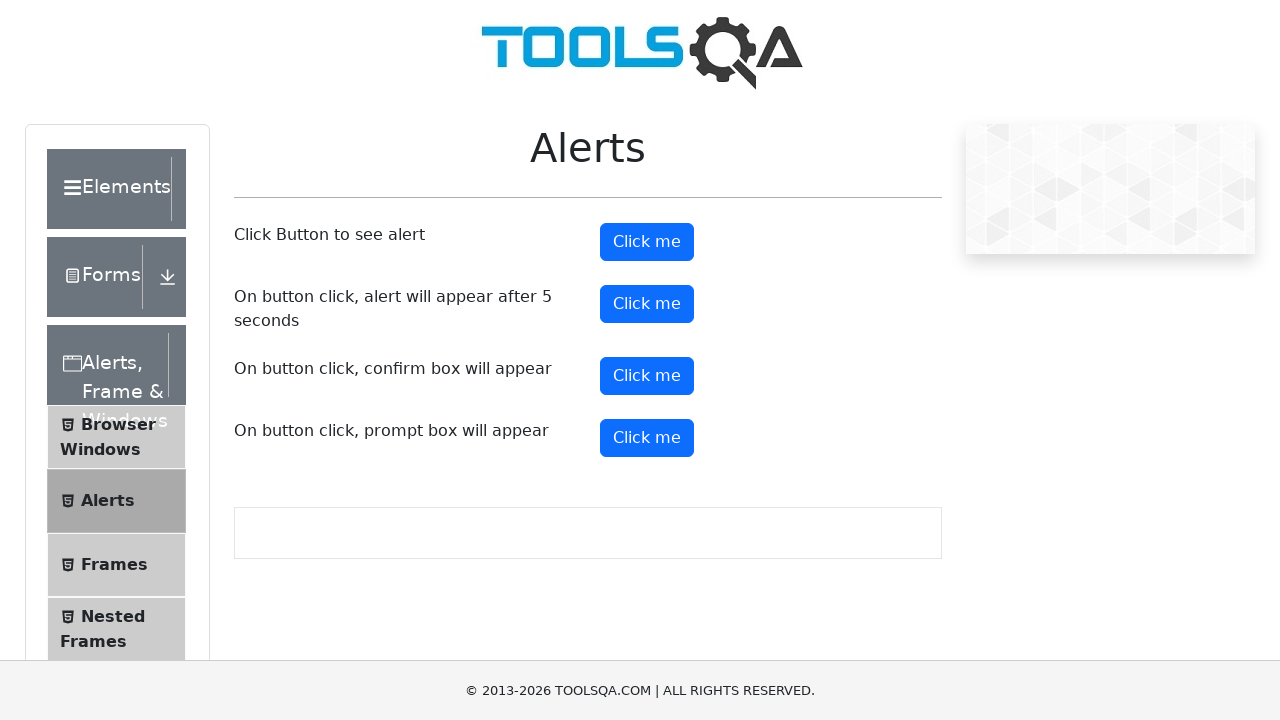

Set up dialog handler to dismiss confirmation alerts
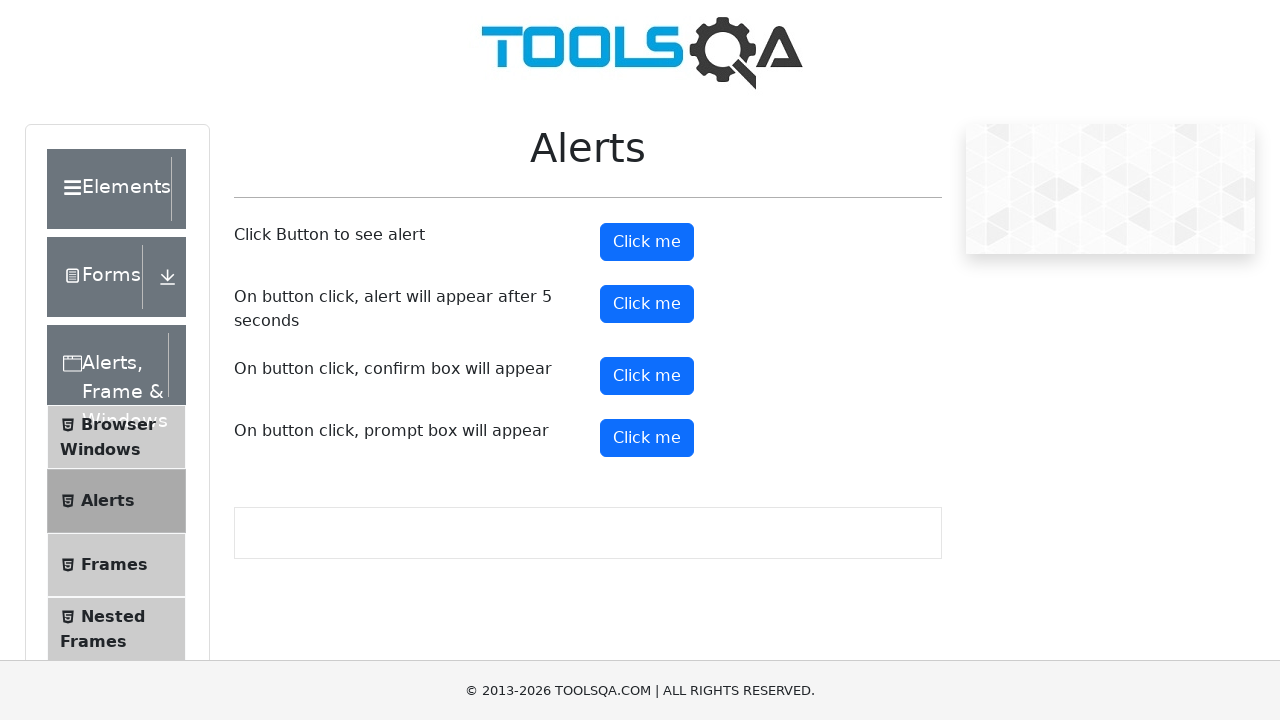

Clicked confirmation button to trigger alert at (647, 376) on button#confirmButton
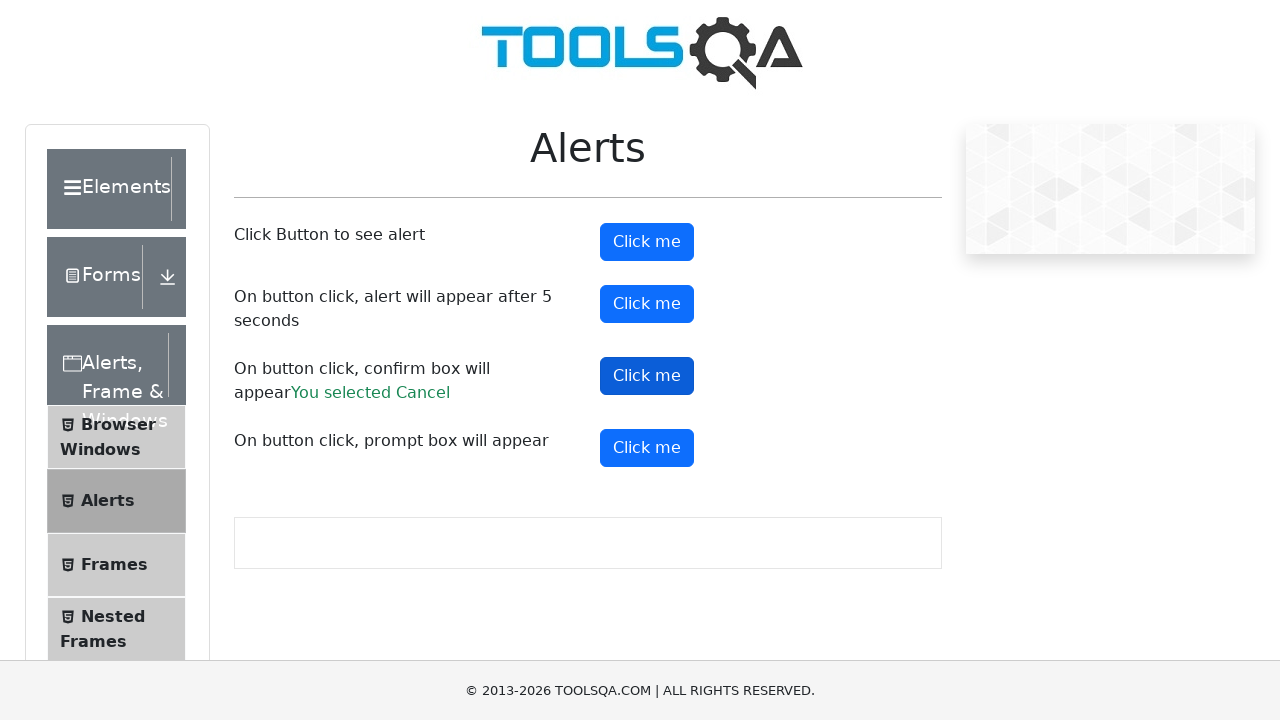

Confirmation result text appeared on page
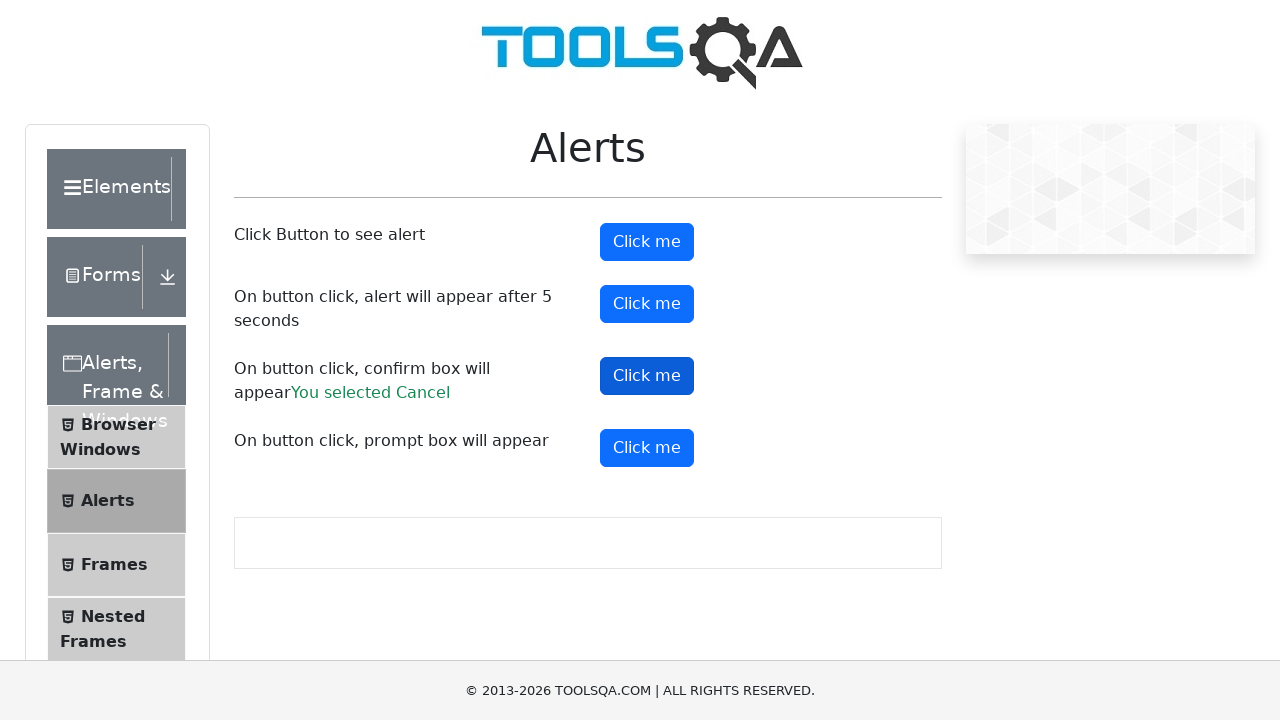

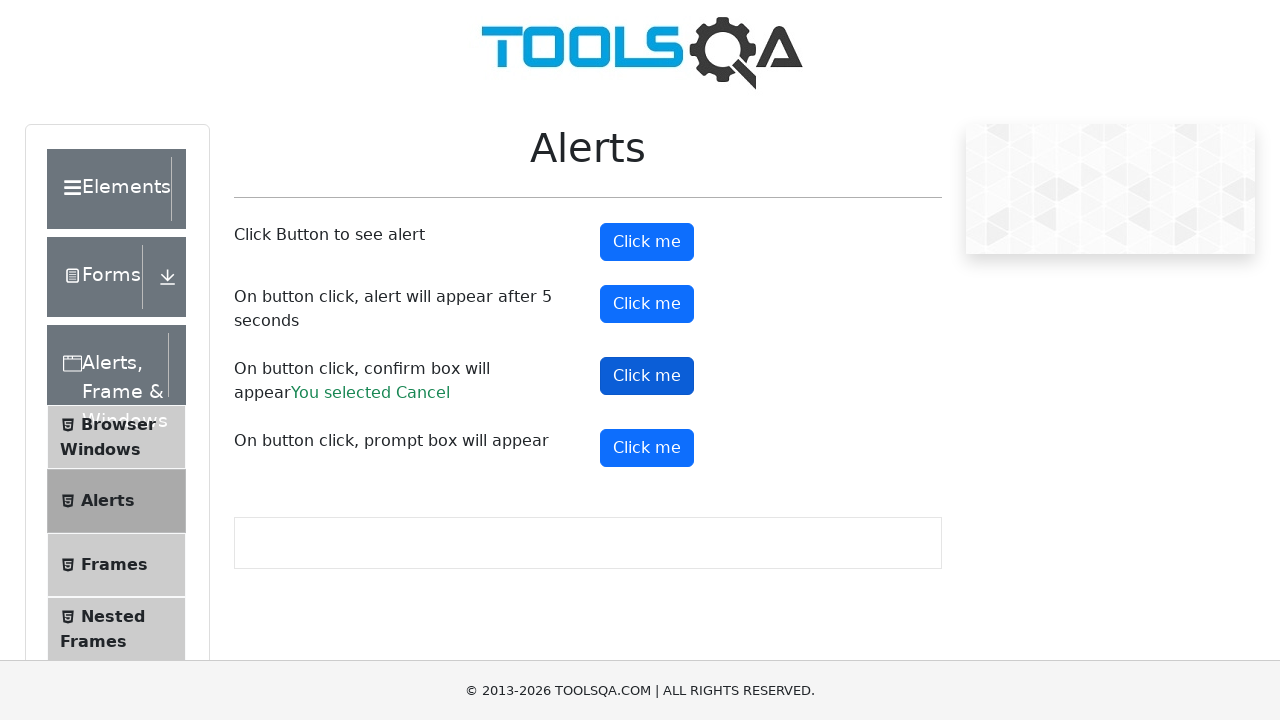